Tests file upload functionality by uploading a file and verifying that the "File Uploaded" confirmation message is displayed on the page.

Starting URL: https://practice.cydeo.com/upload

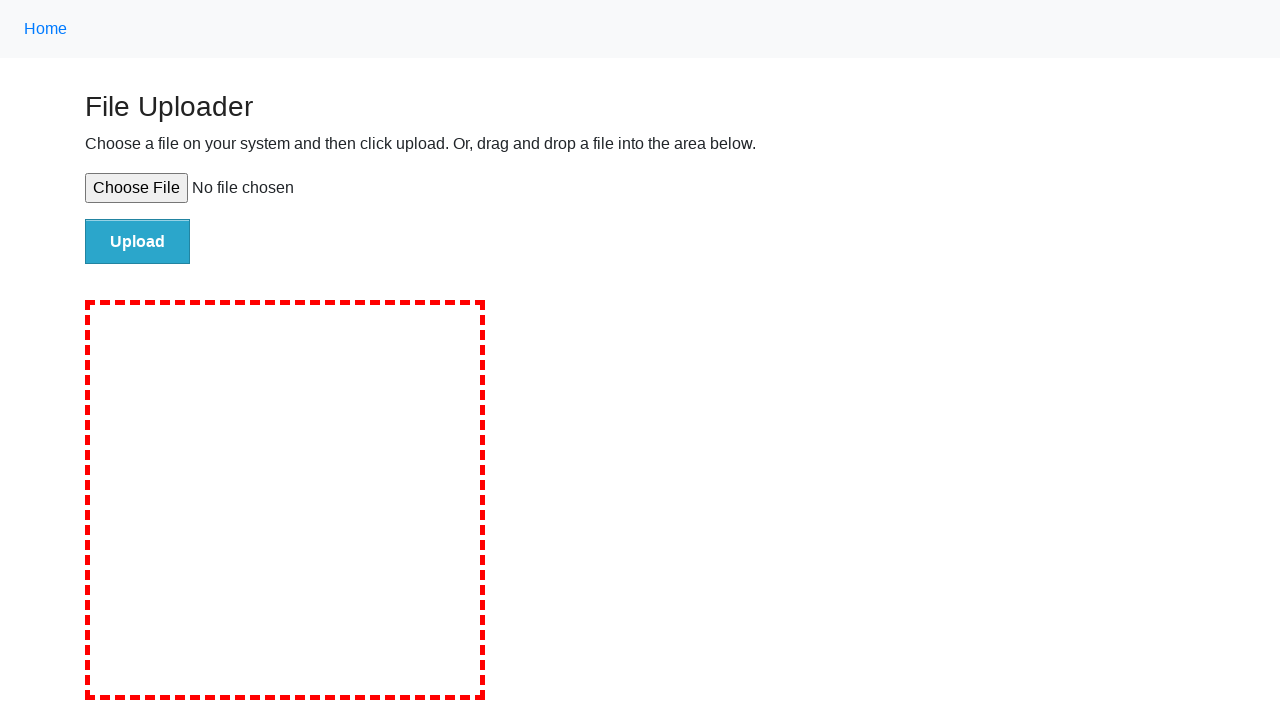

Created temporary test file for upload
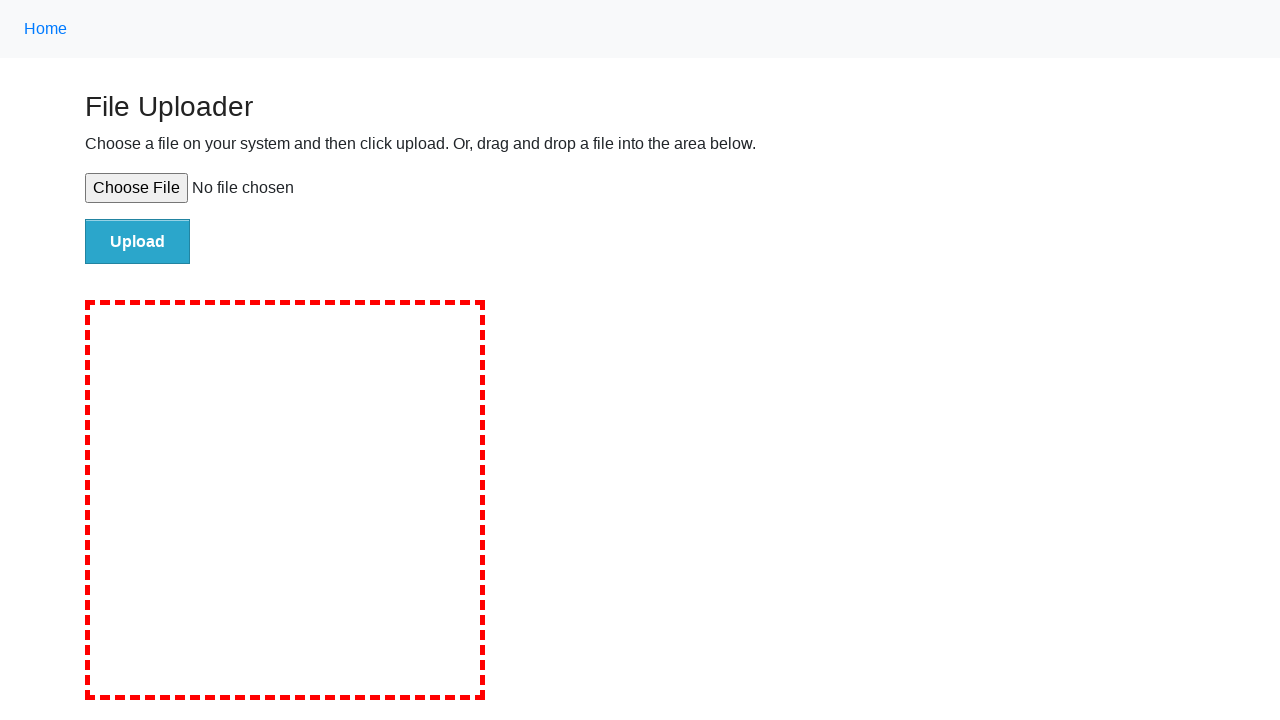

Set input file to temporary test file
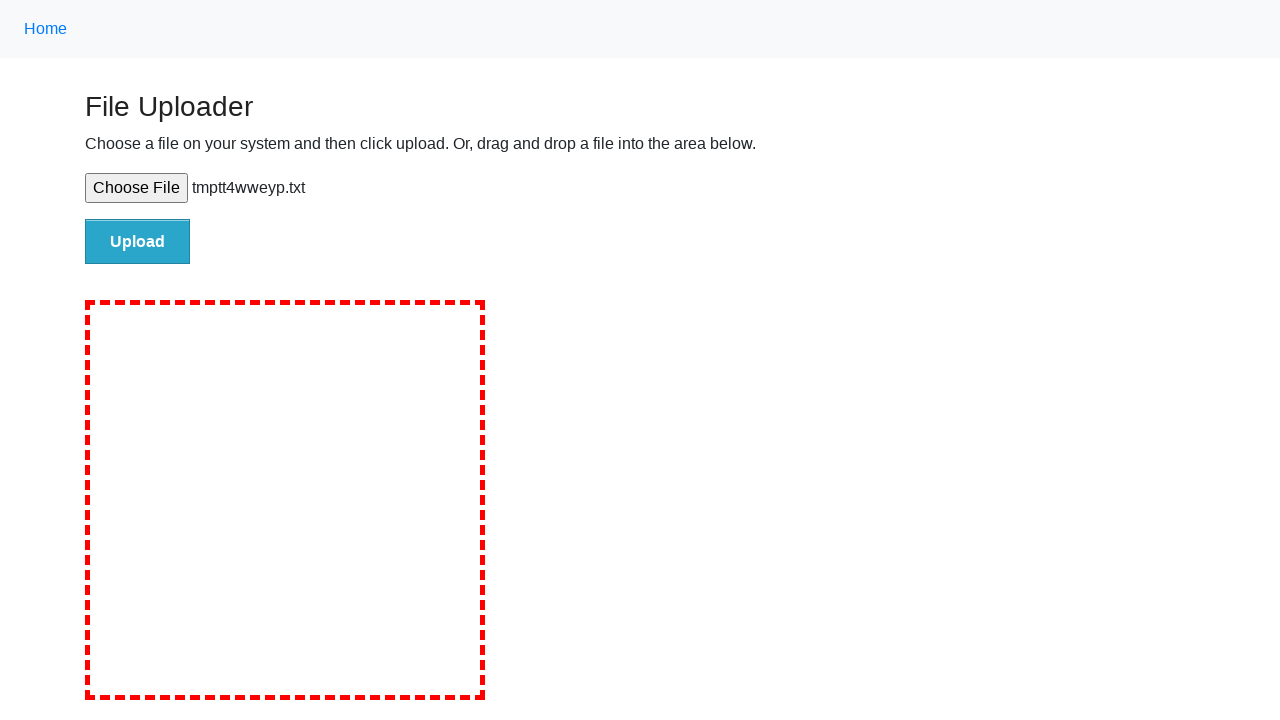

Clicked upload button to submit file at (138, 241) on #file-submit
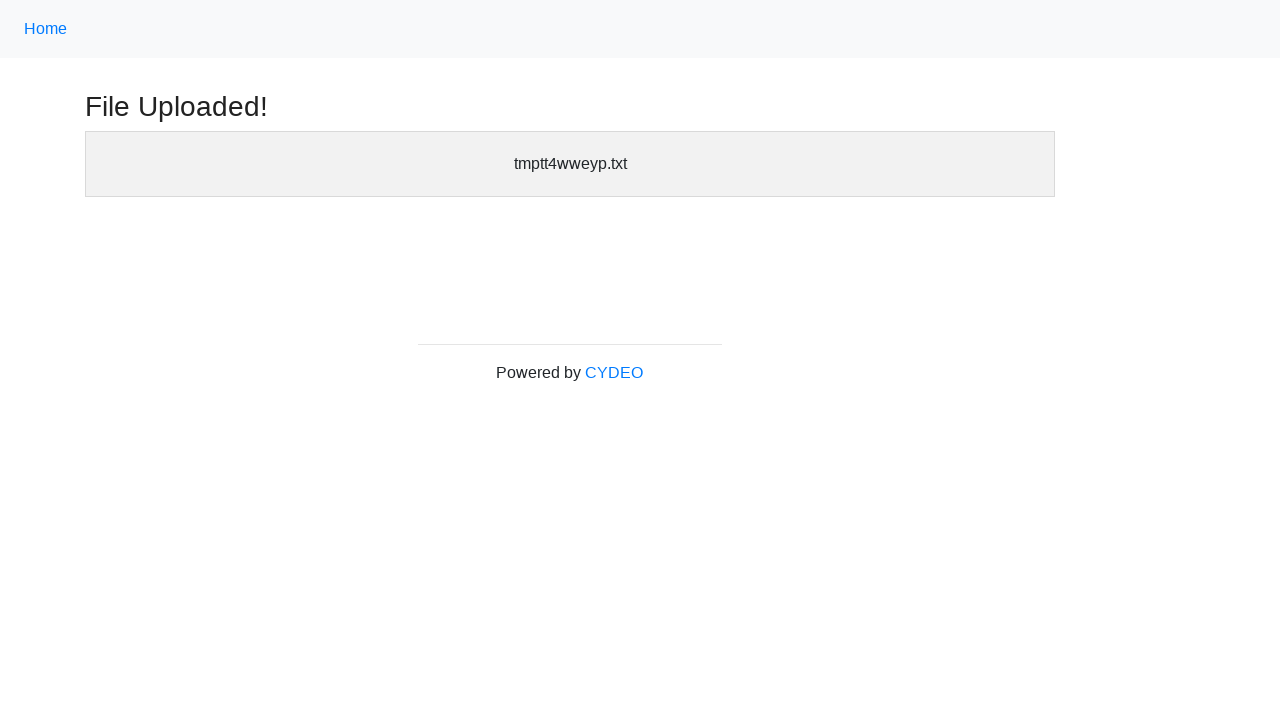

File Uploaded header became visible
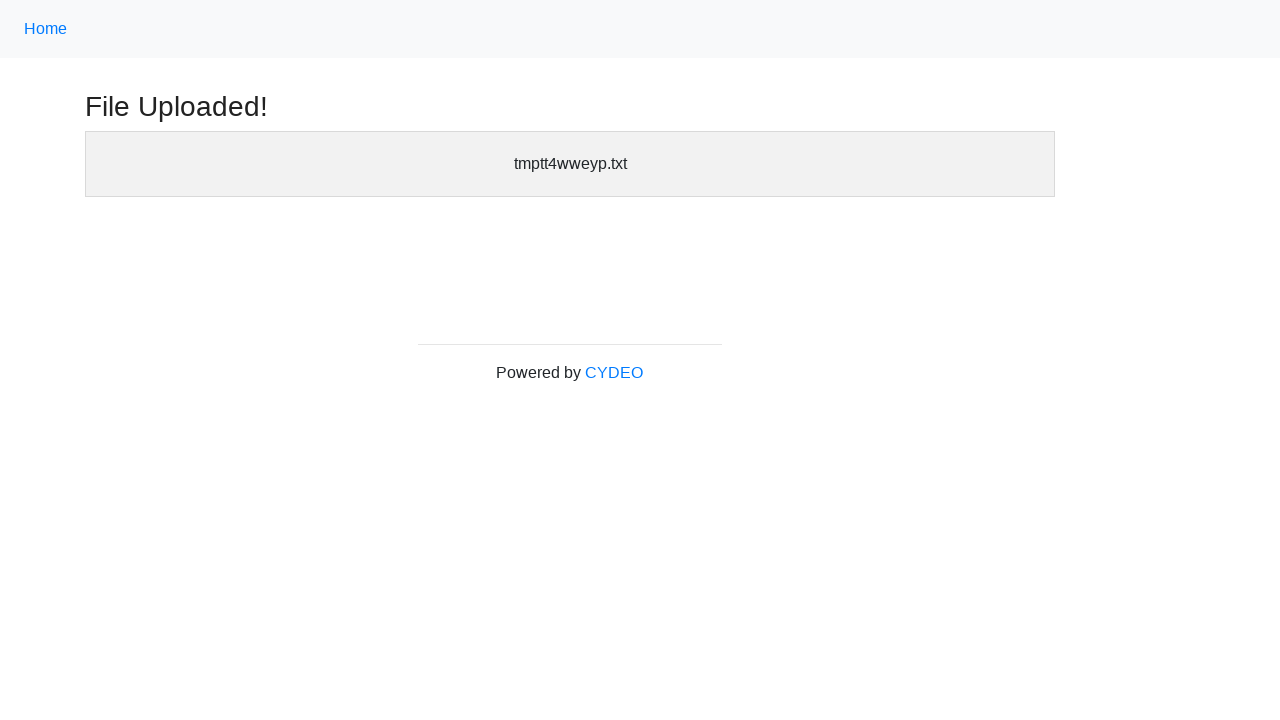

Verified File Uploaded header is visible
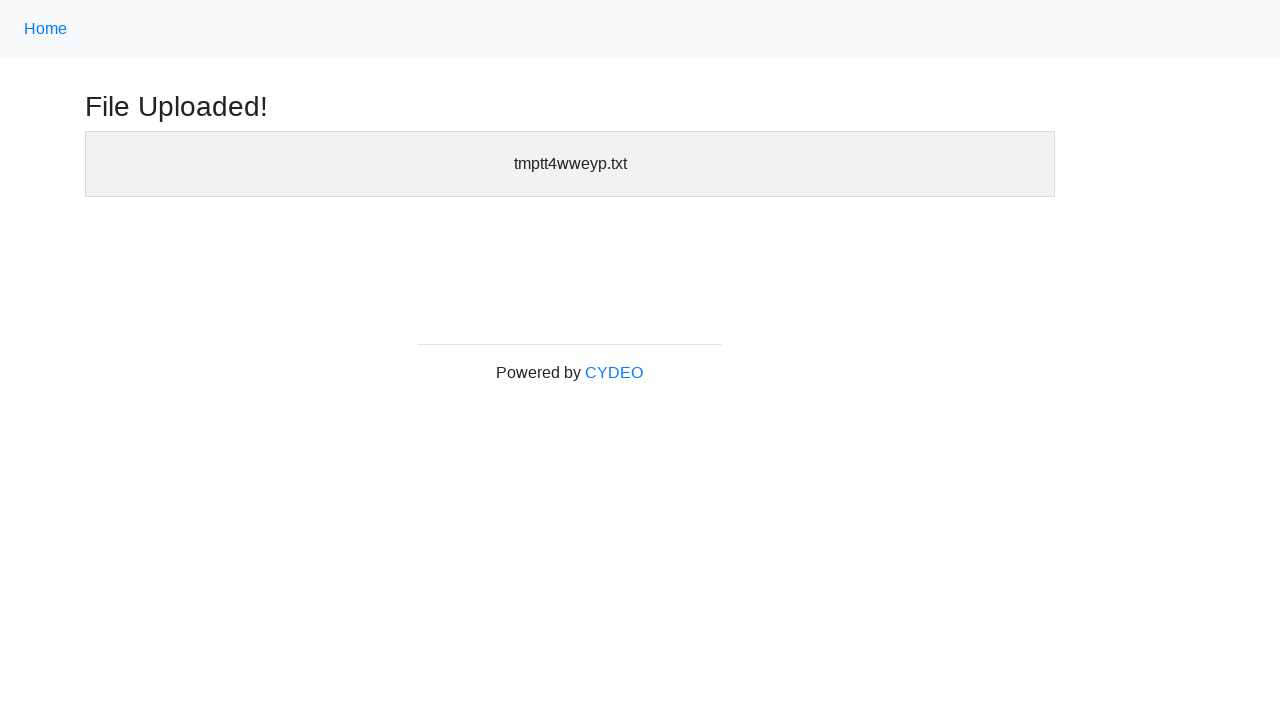

Cleaned up temporary test file
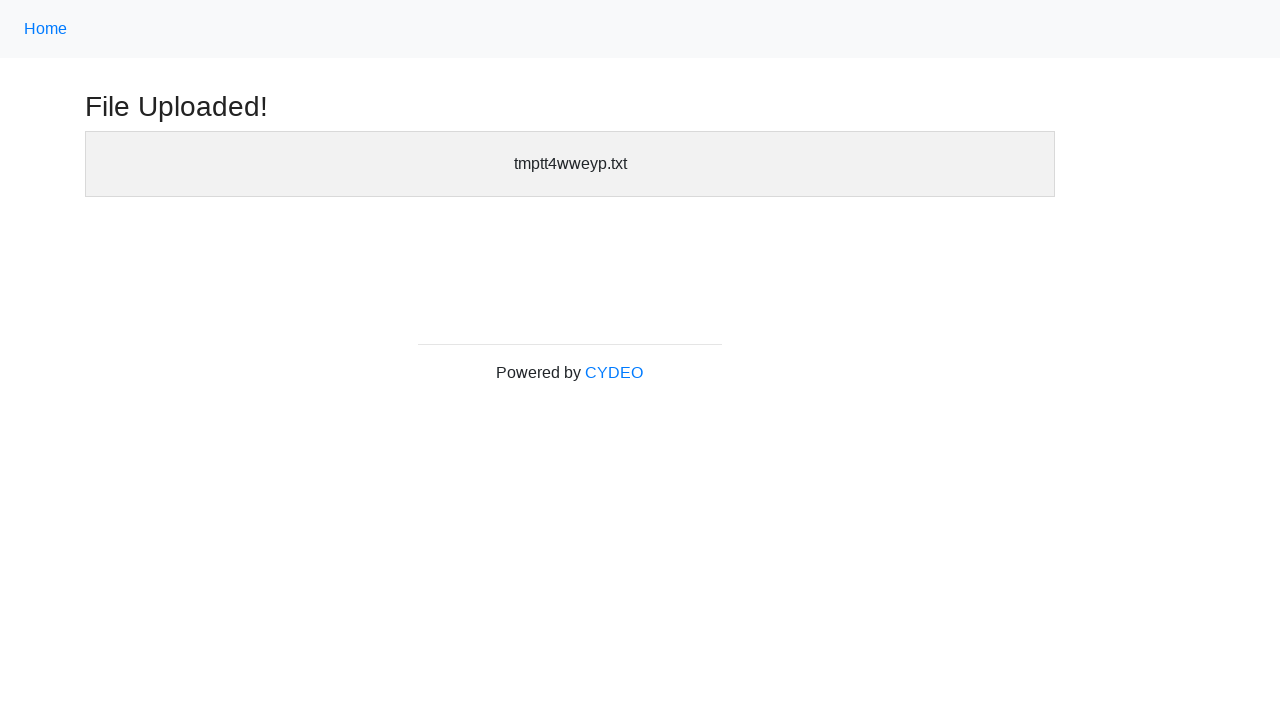

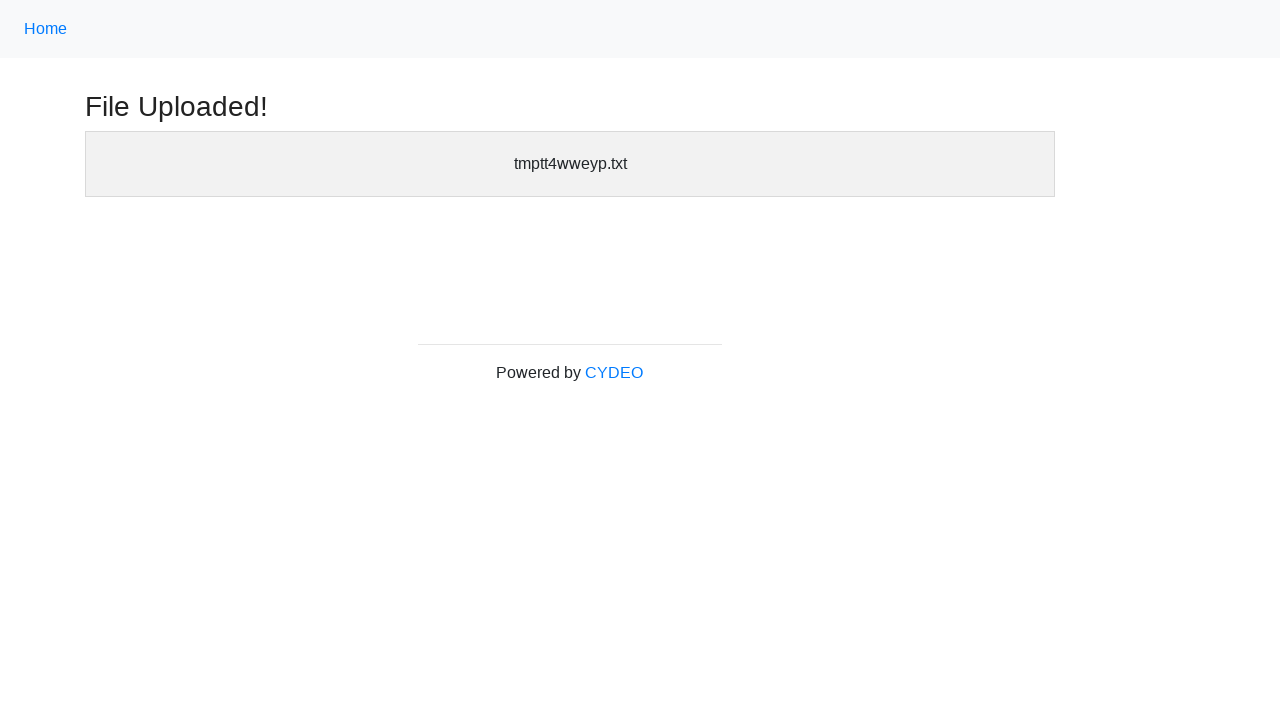